Tests browser window management methods by resizing, repositioning, maximizing, minimizing and setting the browser window to fullscreen mode

Starting URL: https://techproeducation.com

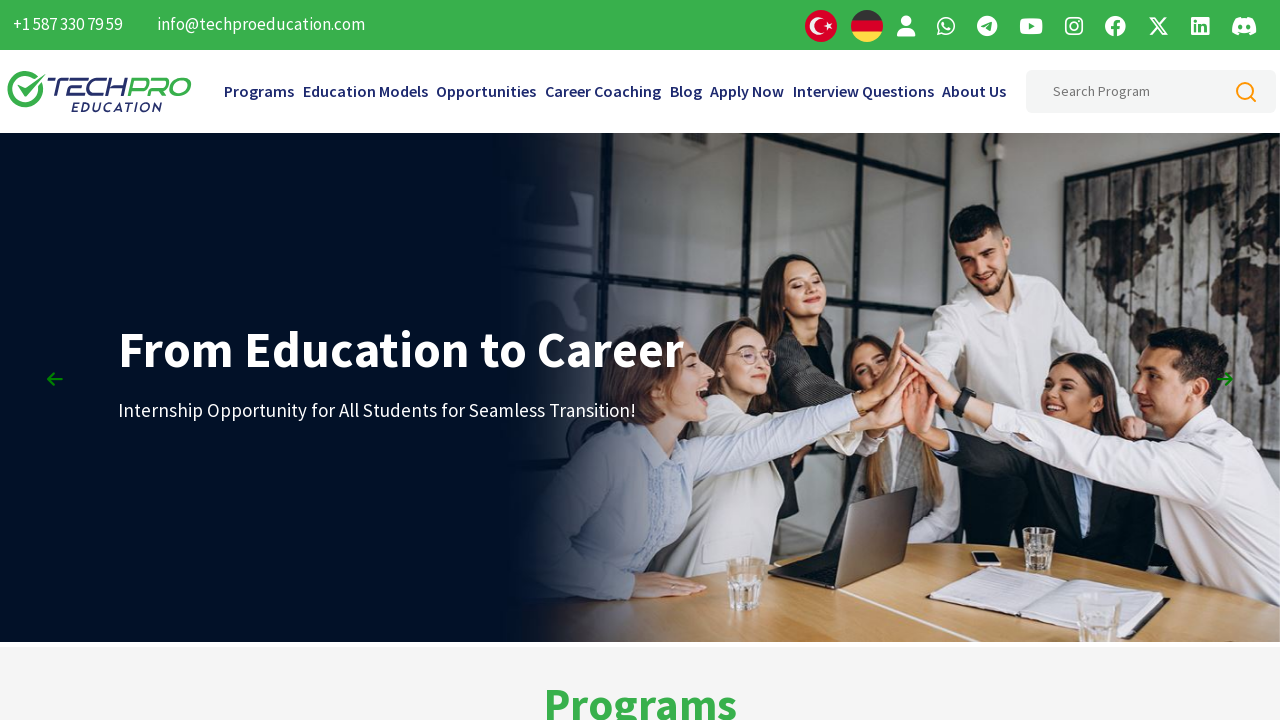

Retrieved initial window position
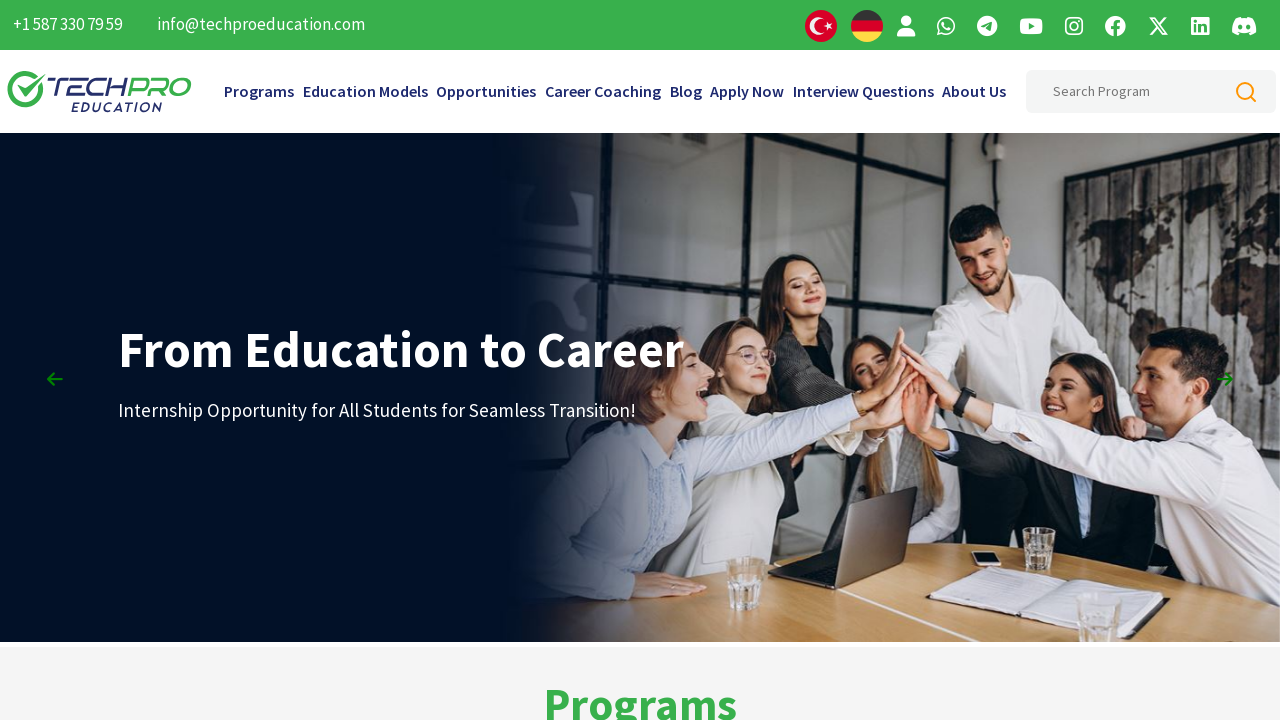

Retrieved initial window size
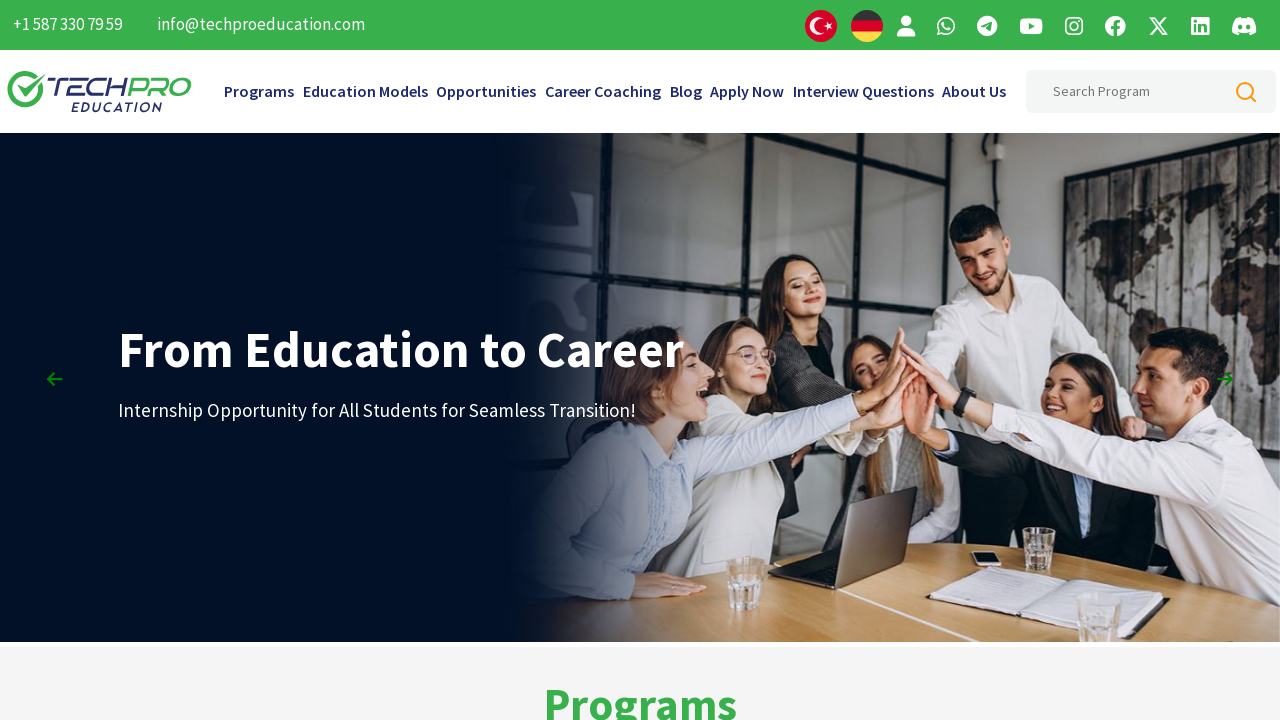

Set viewport size to 1920x1080 (maximize)
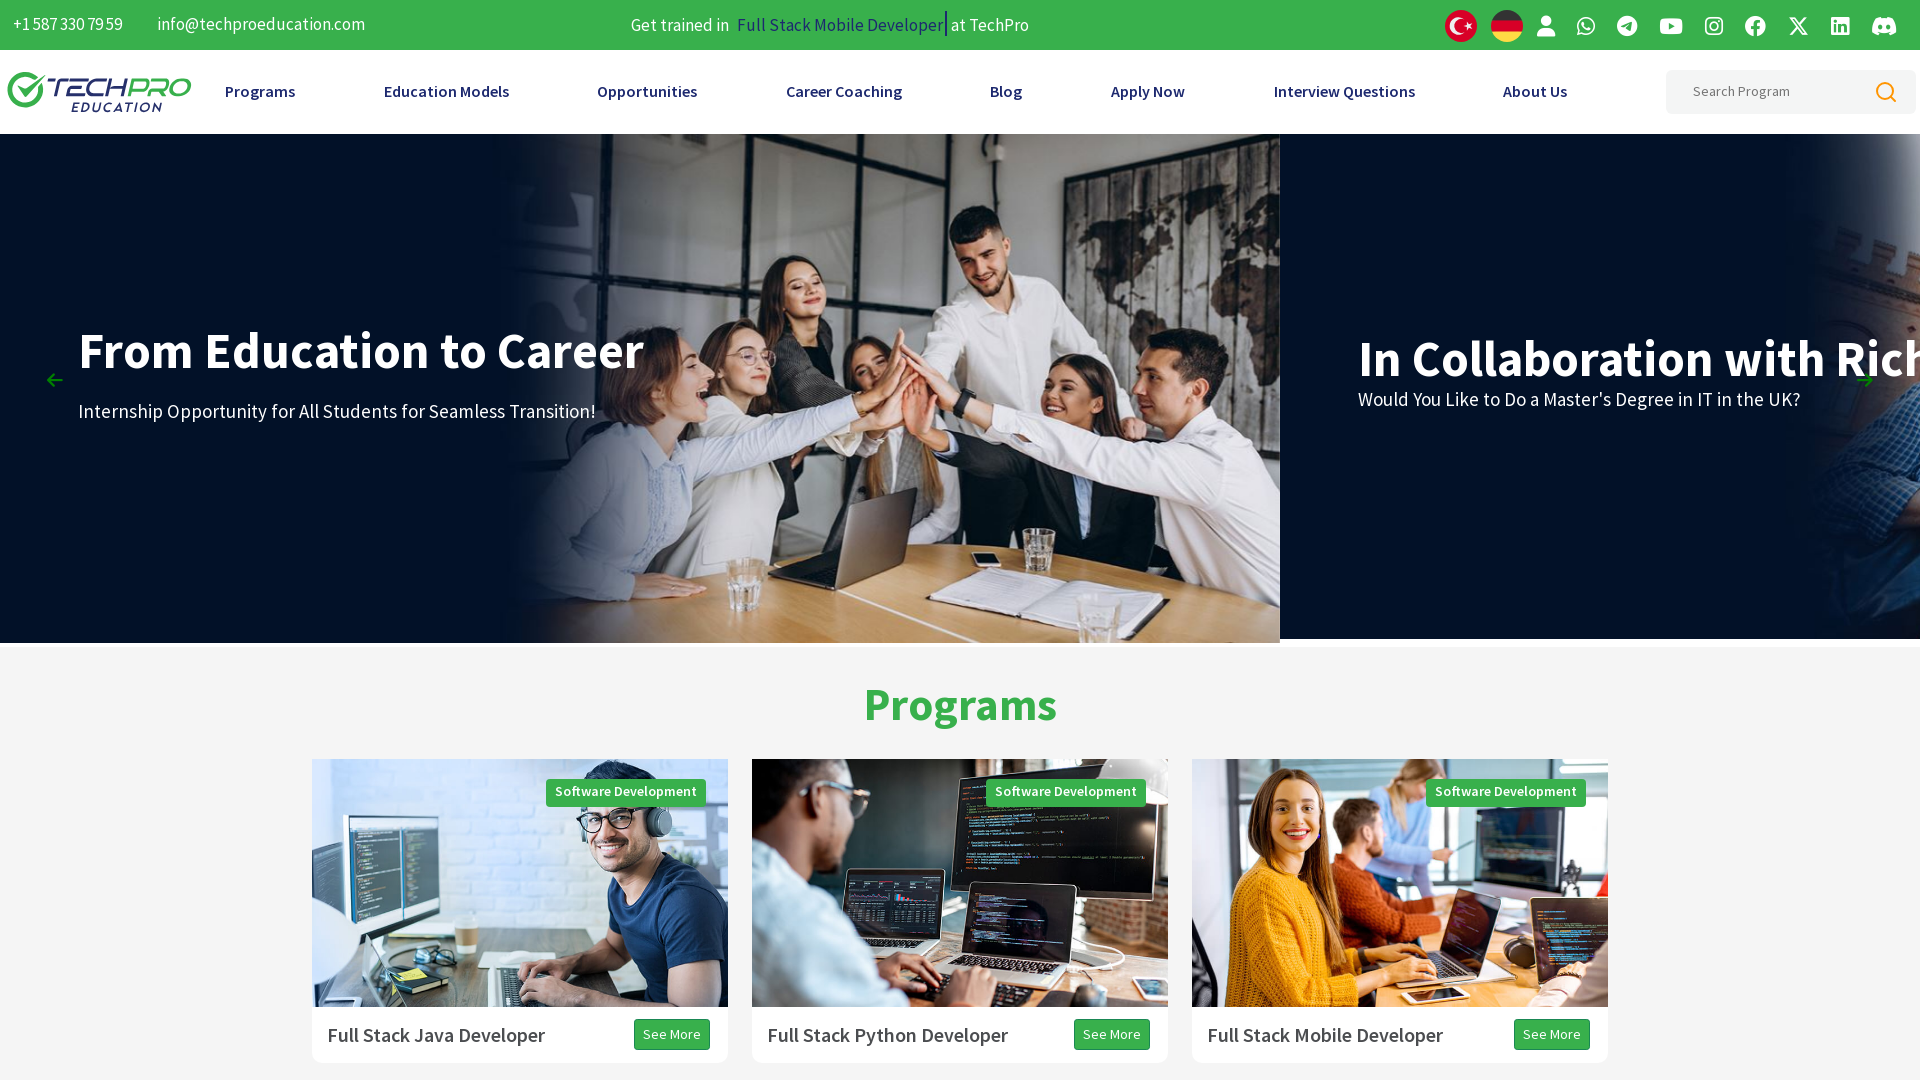

Retrieved window position after maximize
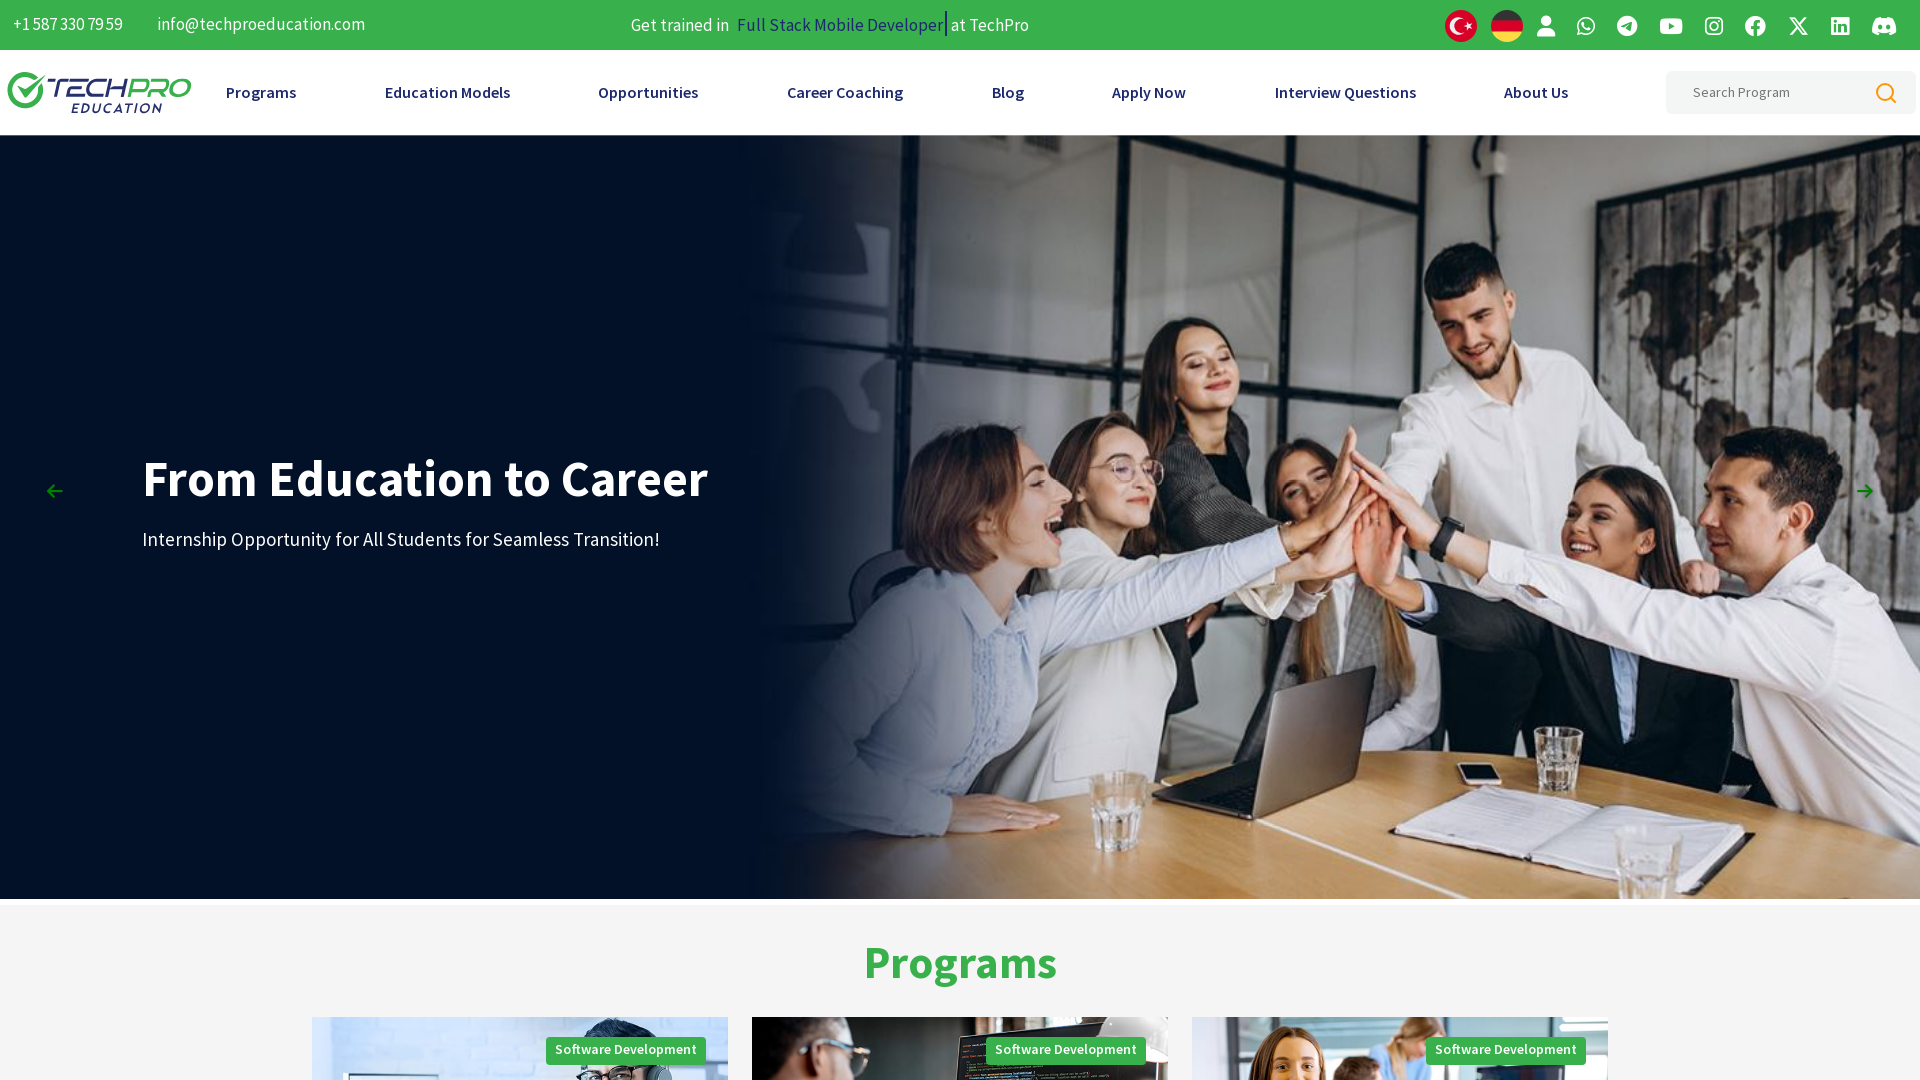

Retrieved window size after maximize
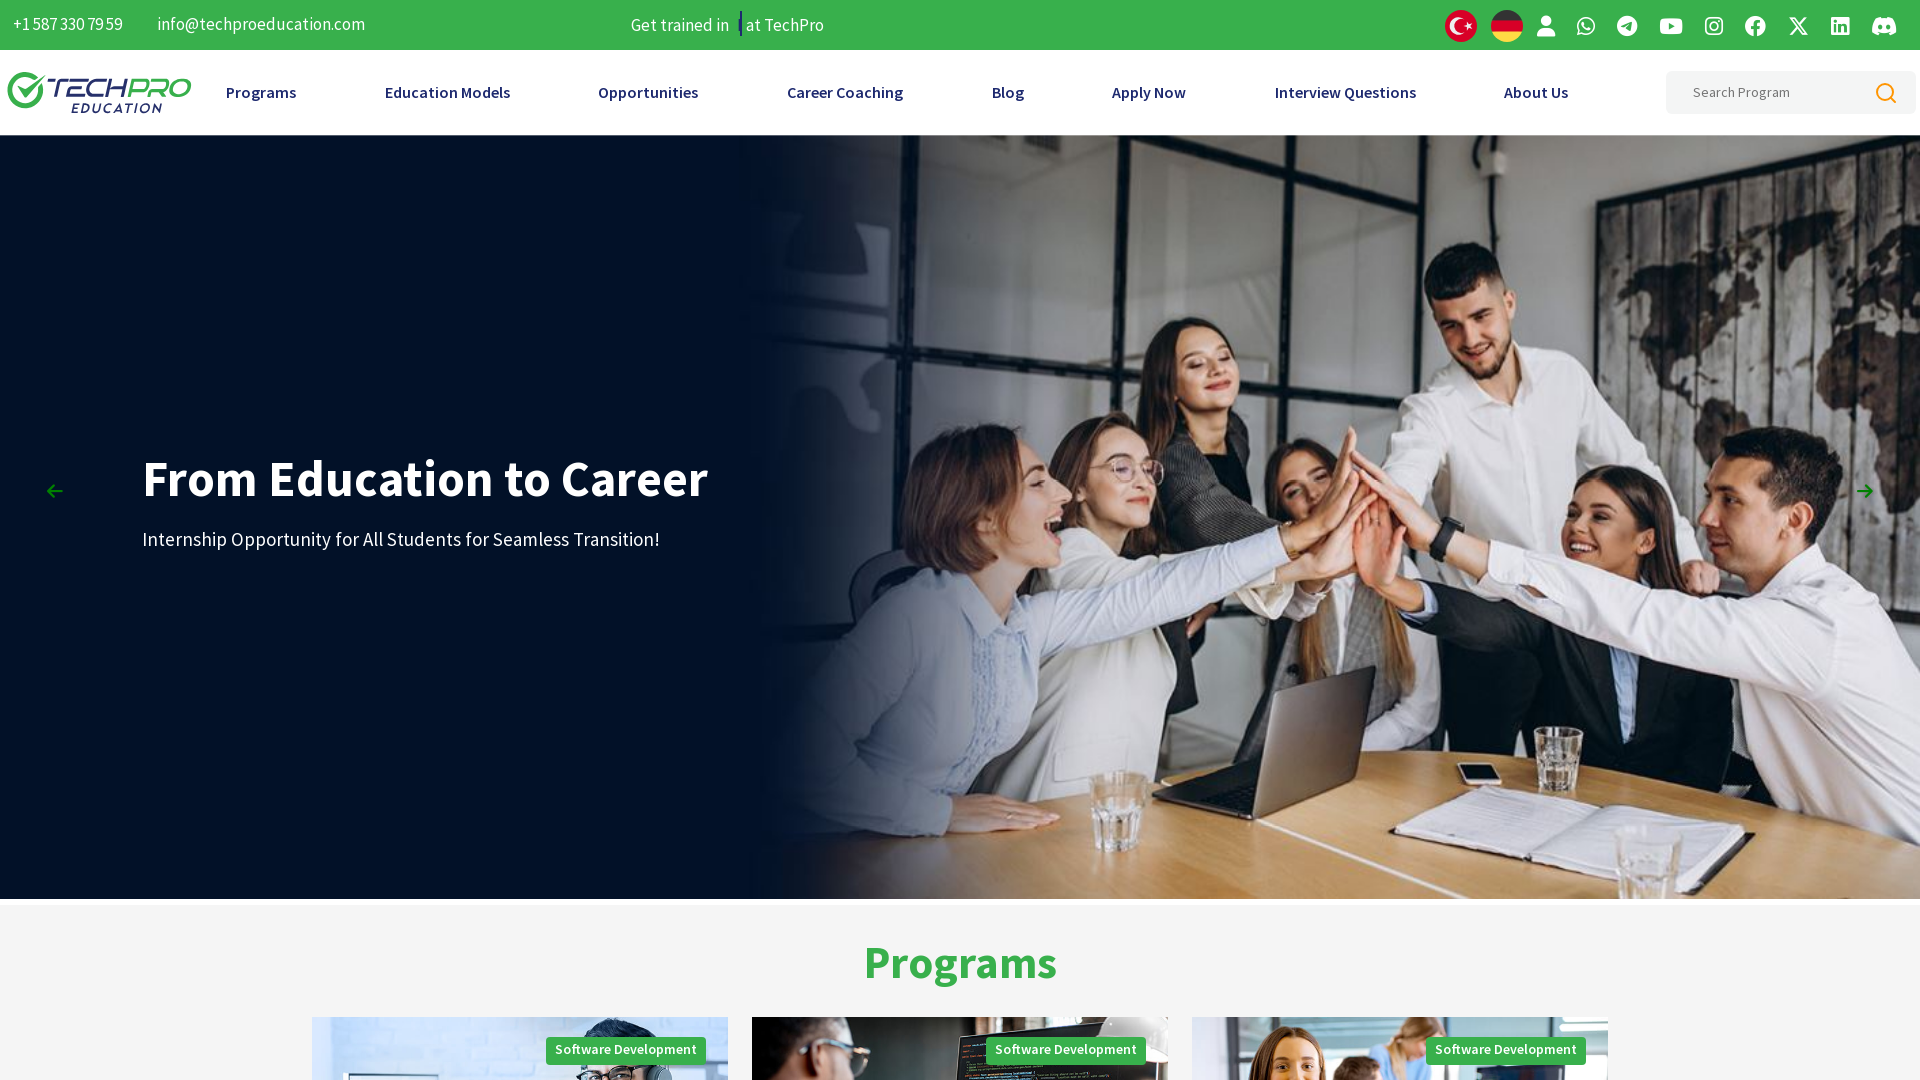

Waited for 3 seconds
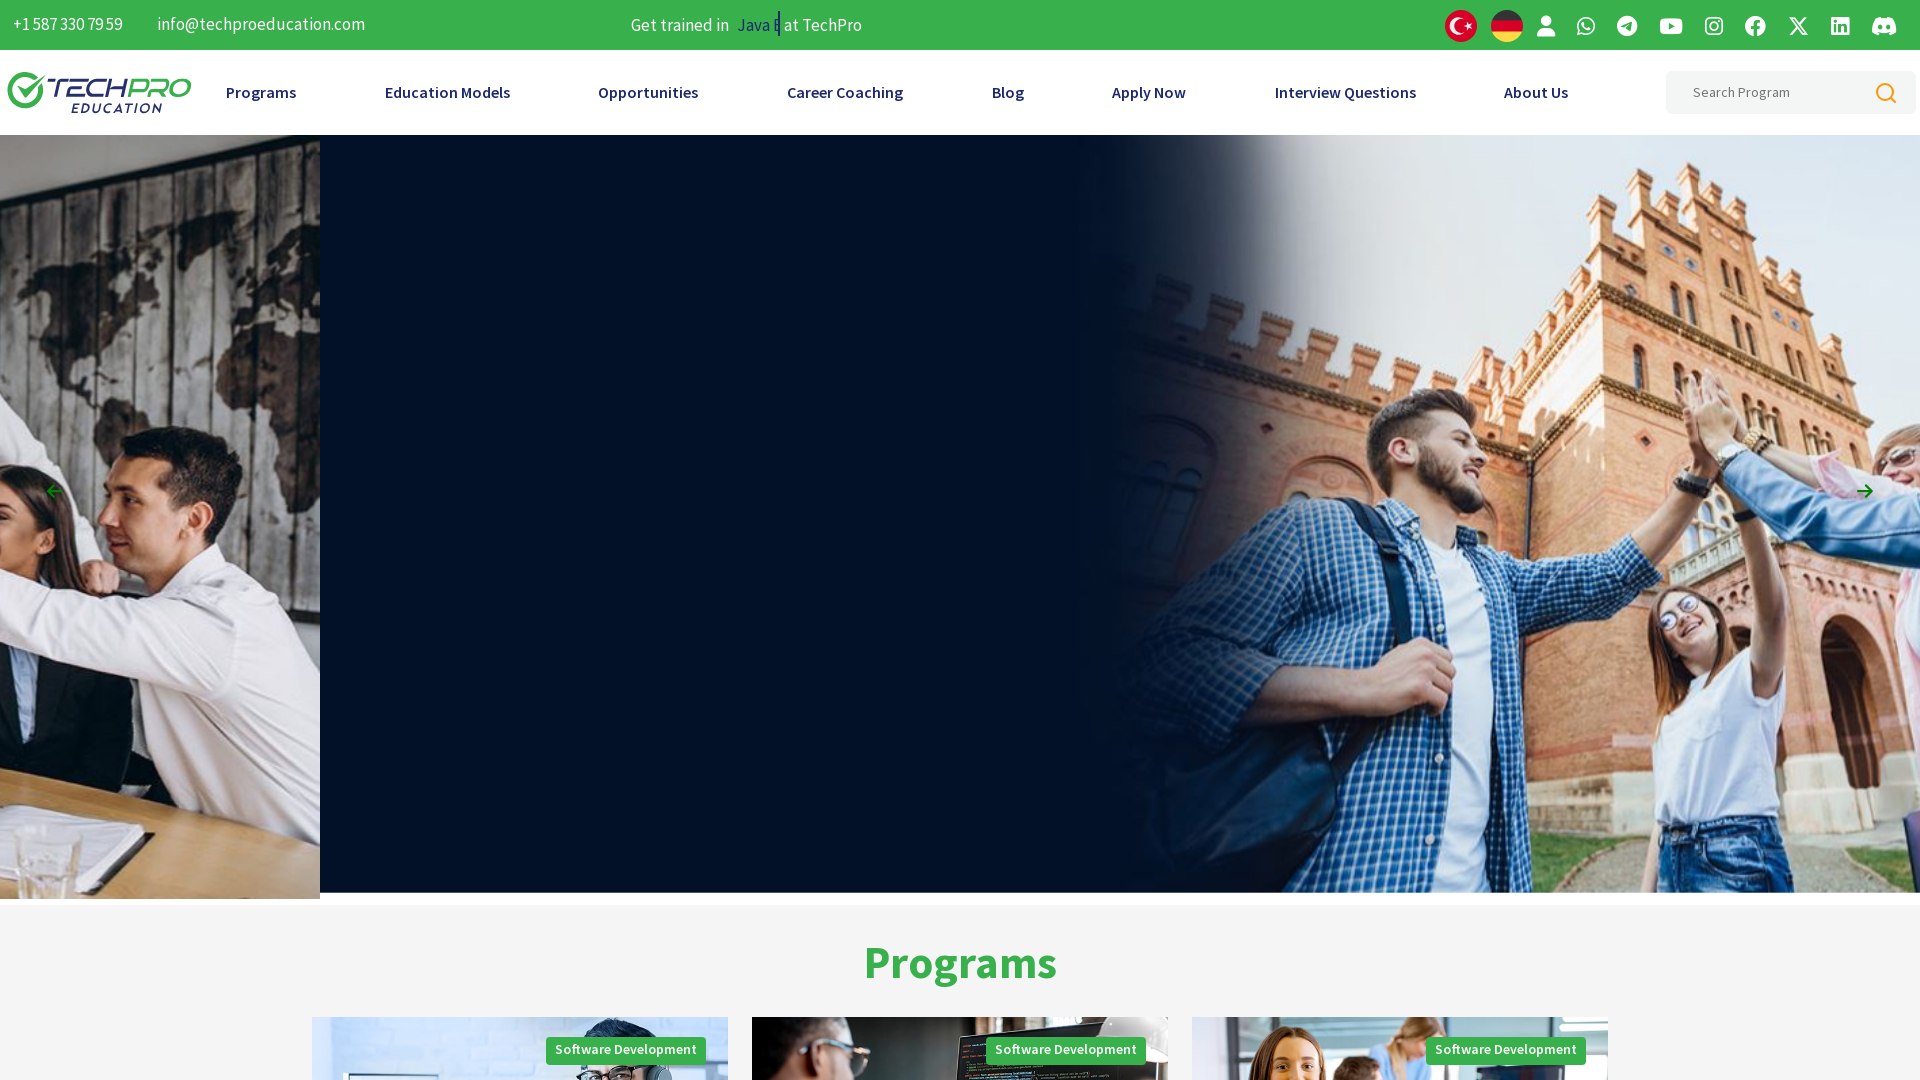

Set viewport to fullscreen dimensions (1920x1080)
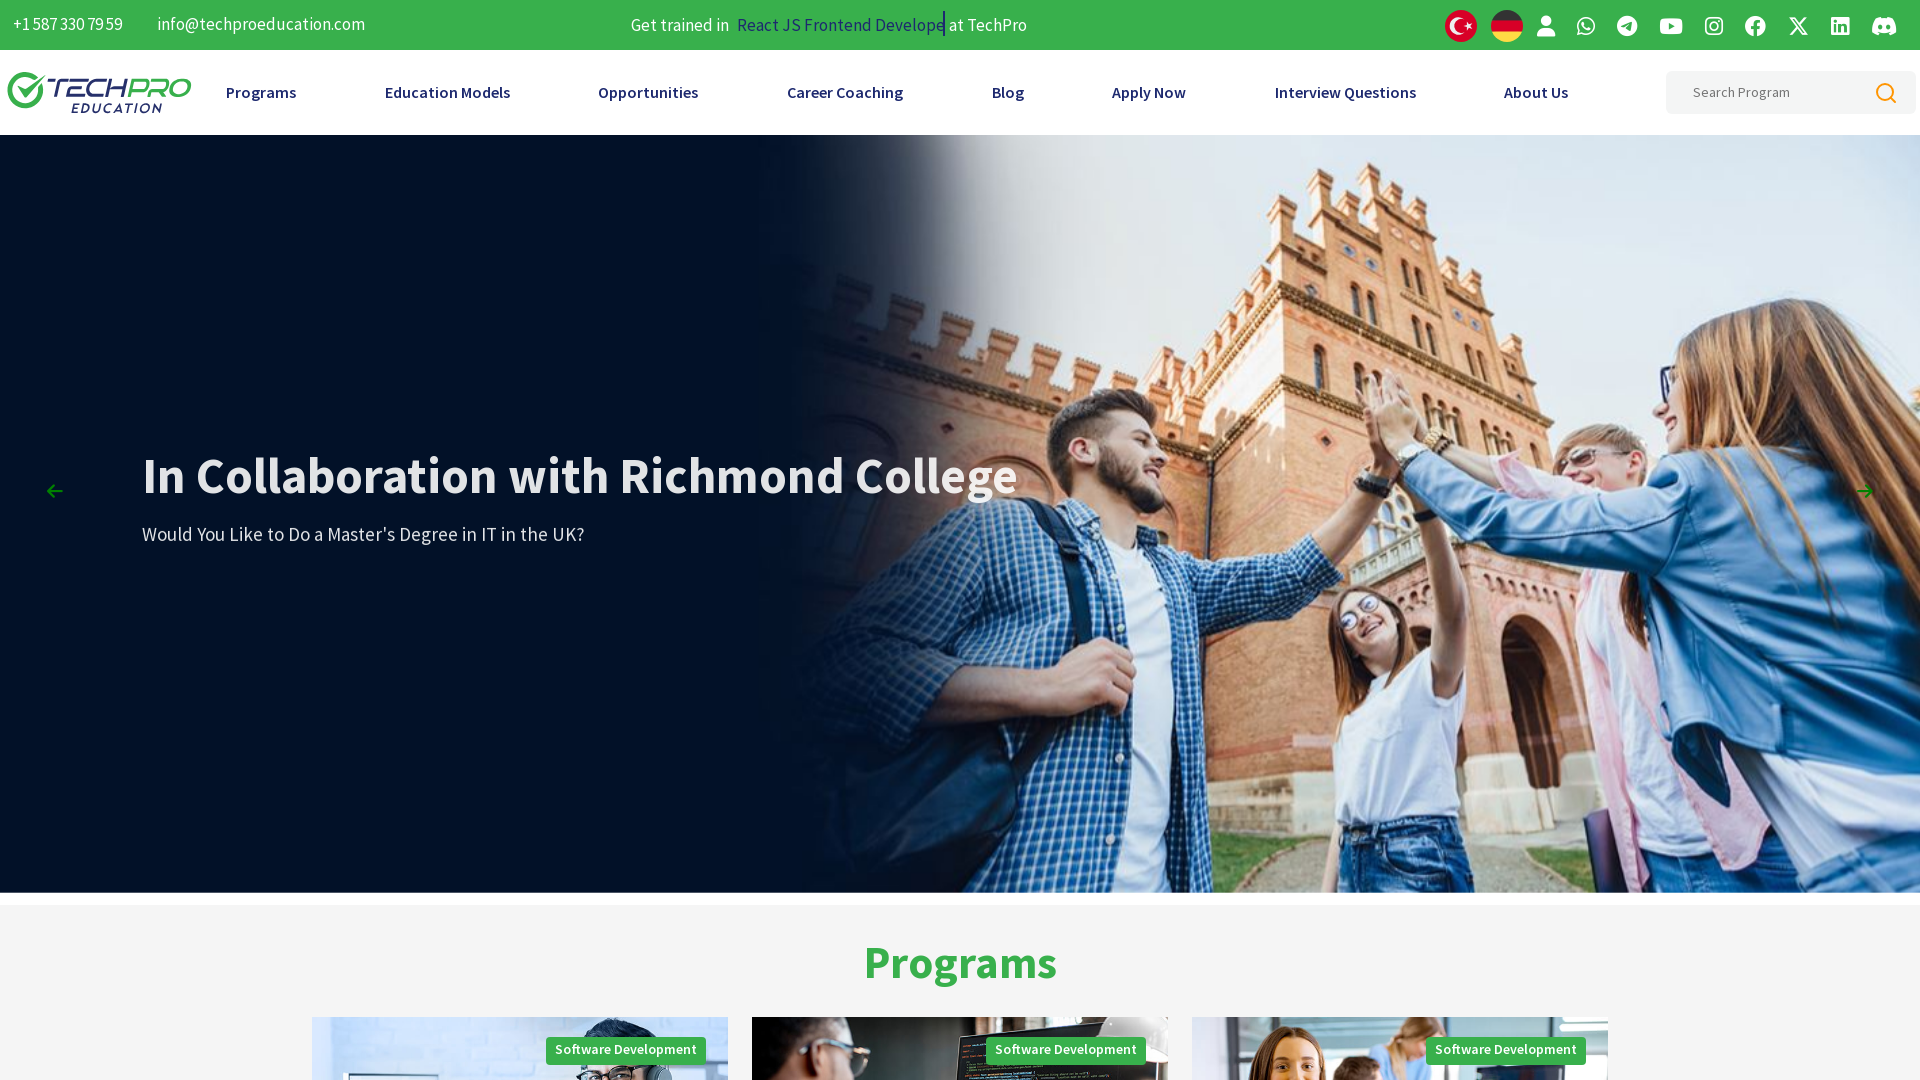

Waited for 3 seconds in fullscreen mode
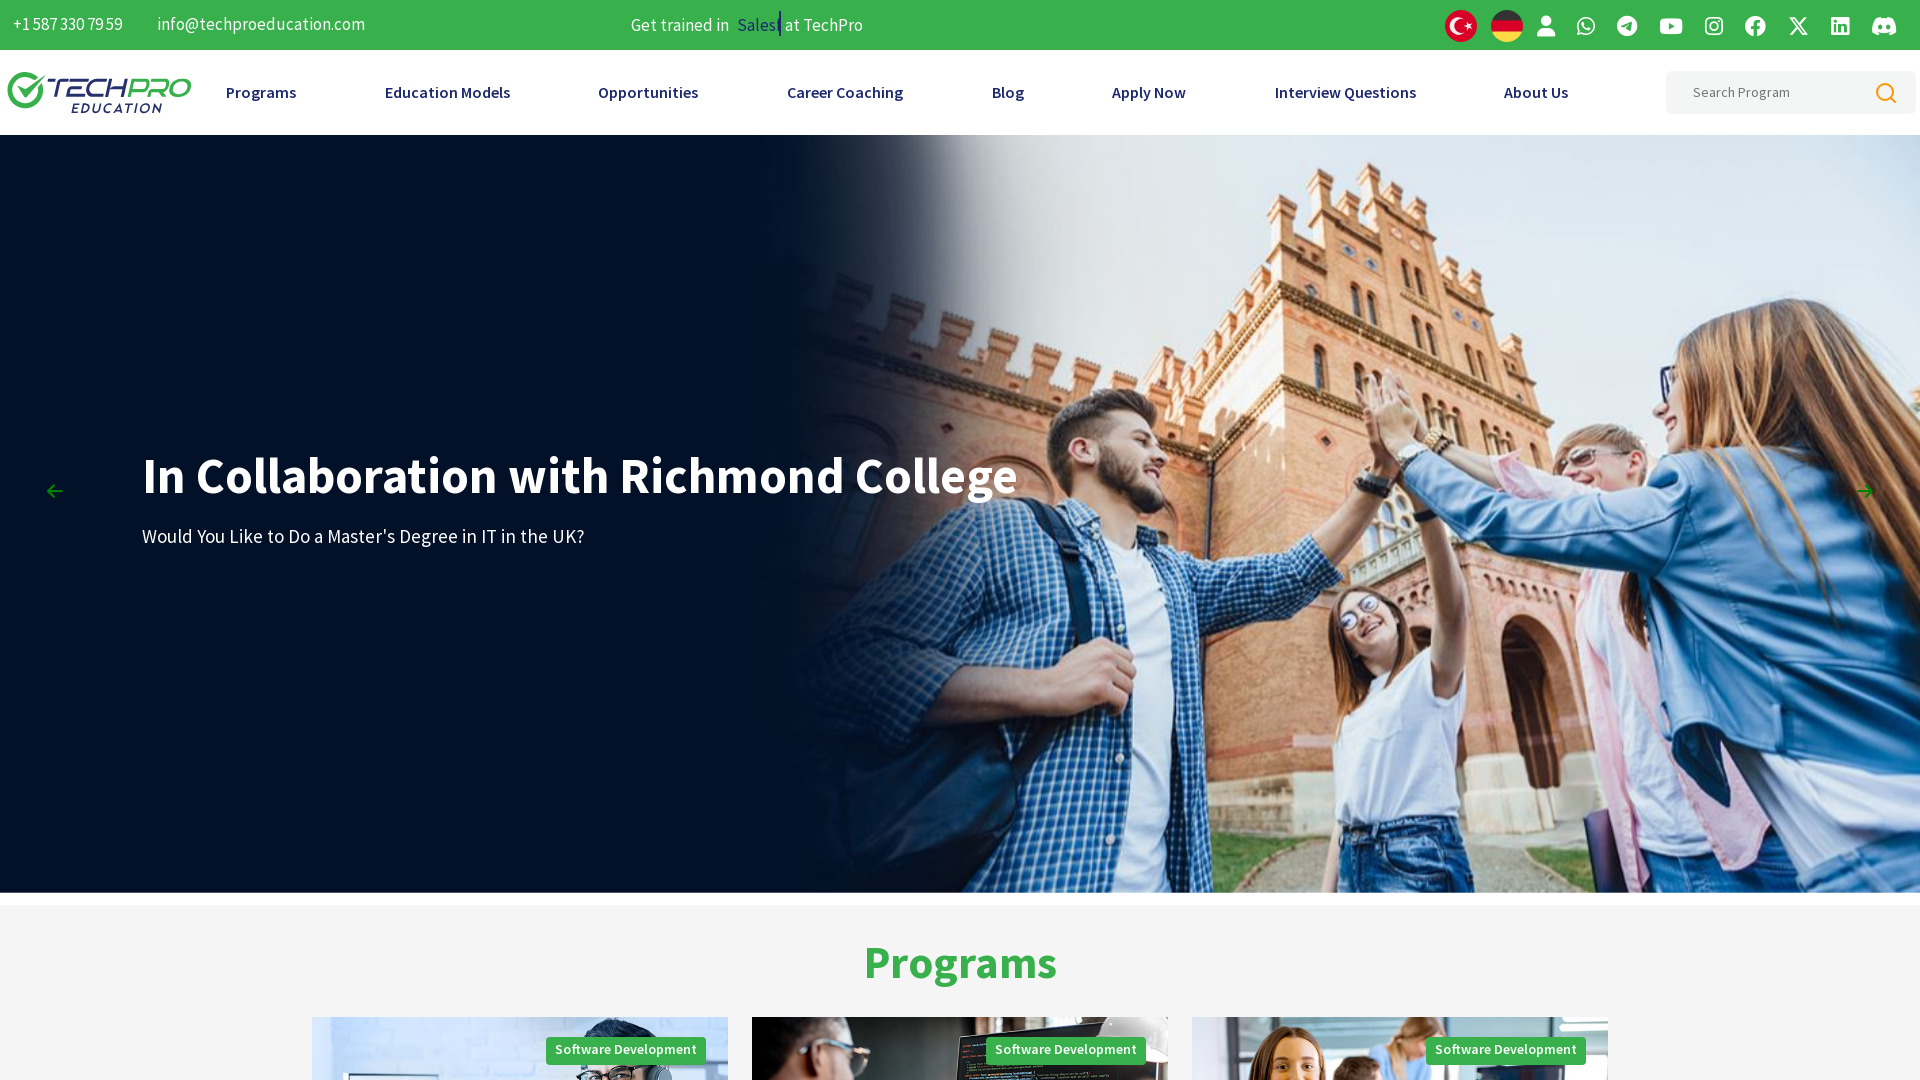

Resized viewport to 600x600 pixels
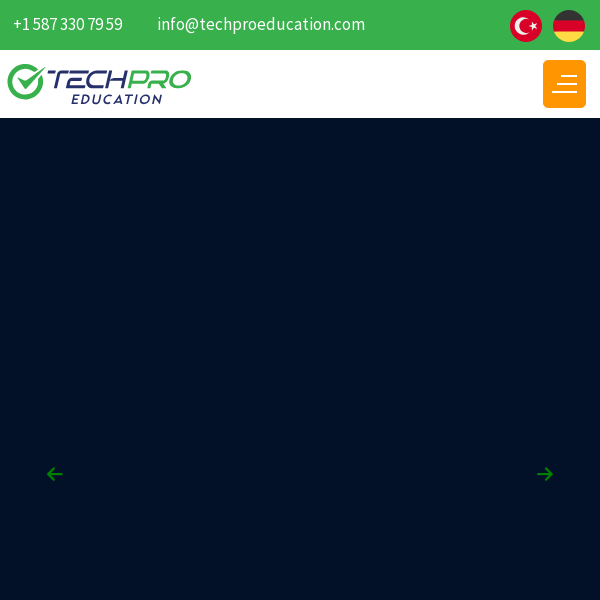

Waited for 3 seconds at 600x600 viewport size
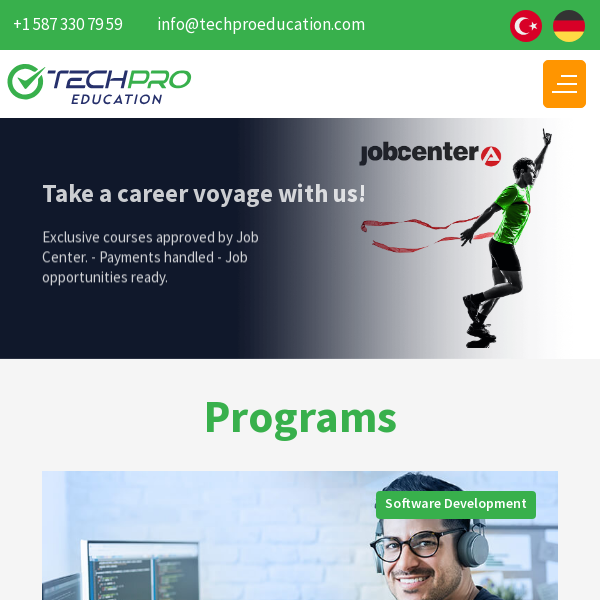

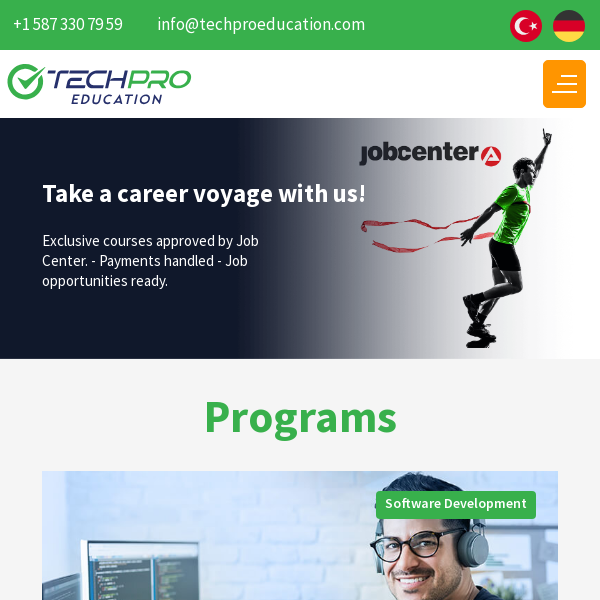